Tests form submission with special characters in all fields to verify the form handles and displays special characters correctly.

Starting URL: https://lm.skillbox.cc/qa_tester/module02/homework1/

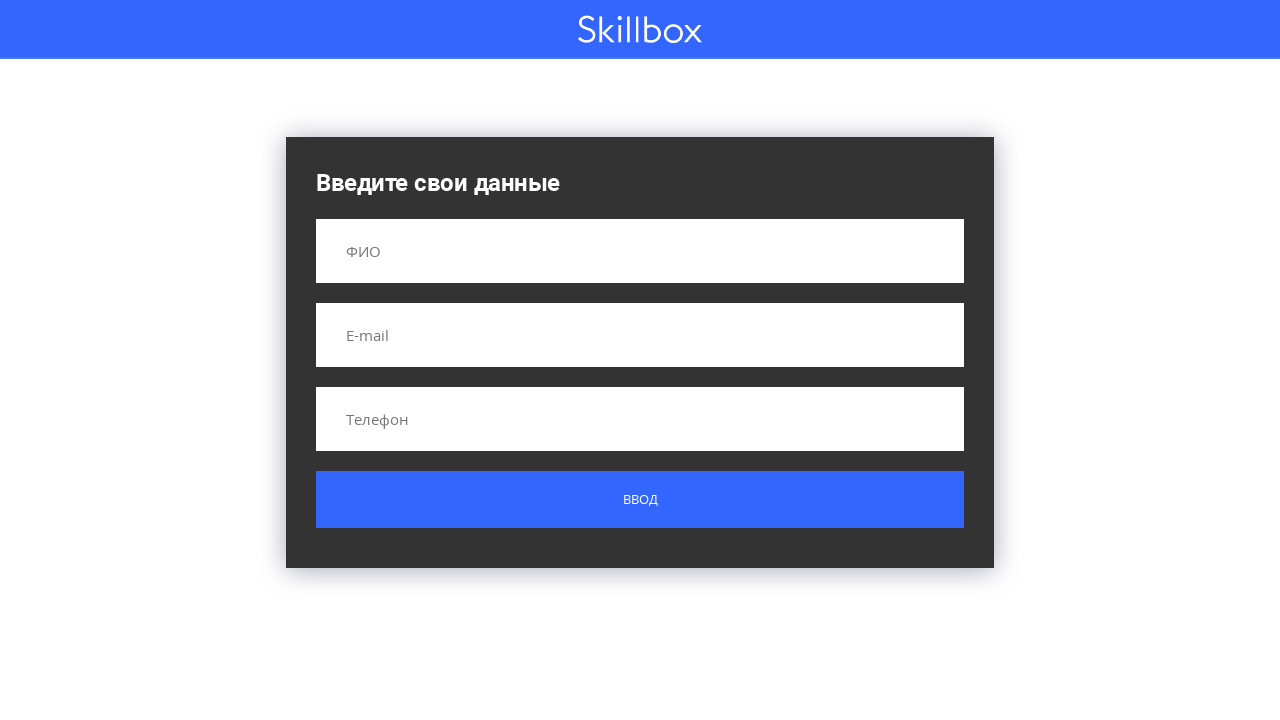

Filled name field with special characters '!@#$%%' on input[name='name']
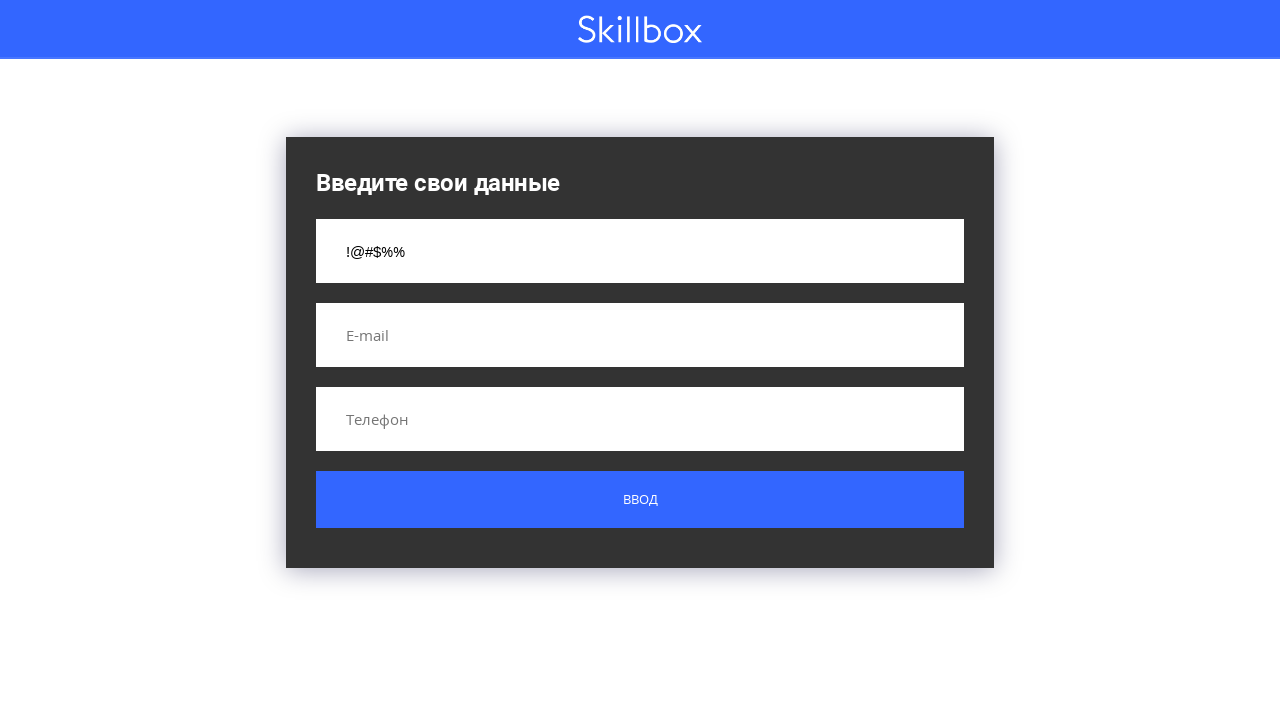

Filled email field with special characters '!@$%%^' on input[name='email']
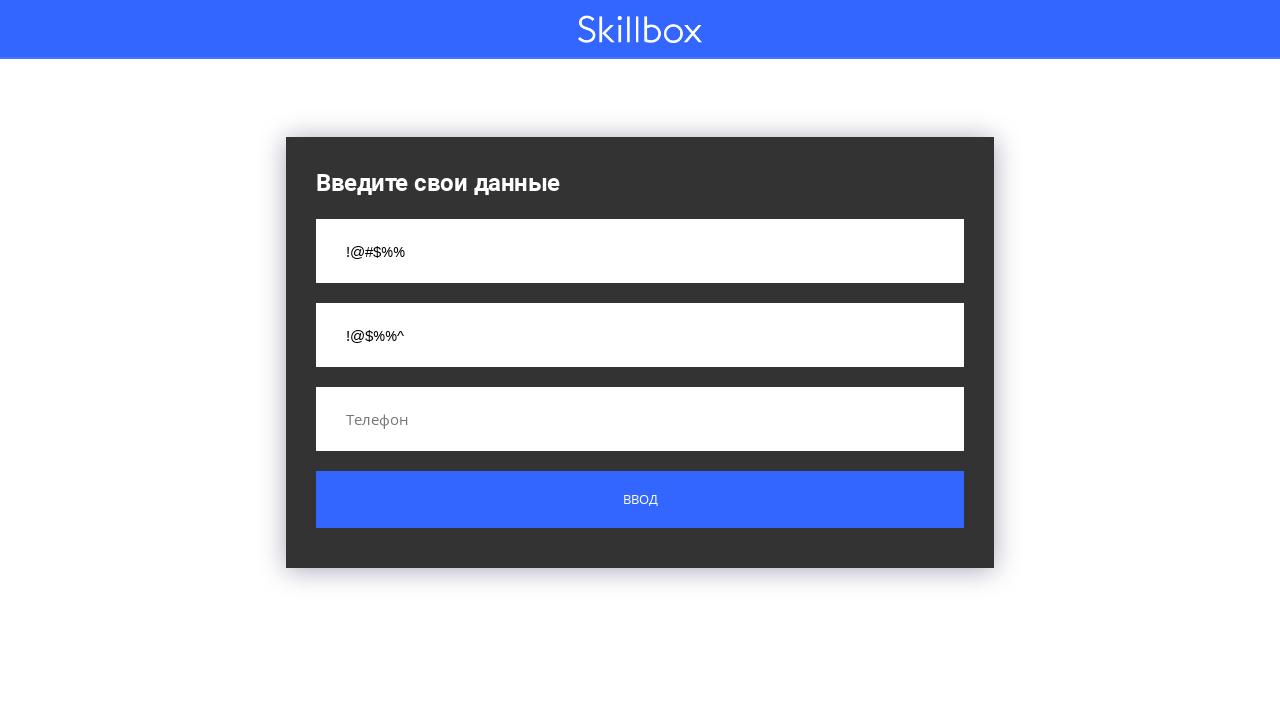

Filled phone field with special characters '!@#$$%^' on input[name='phone']
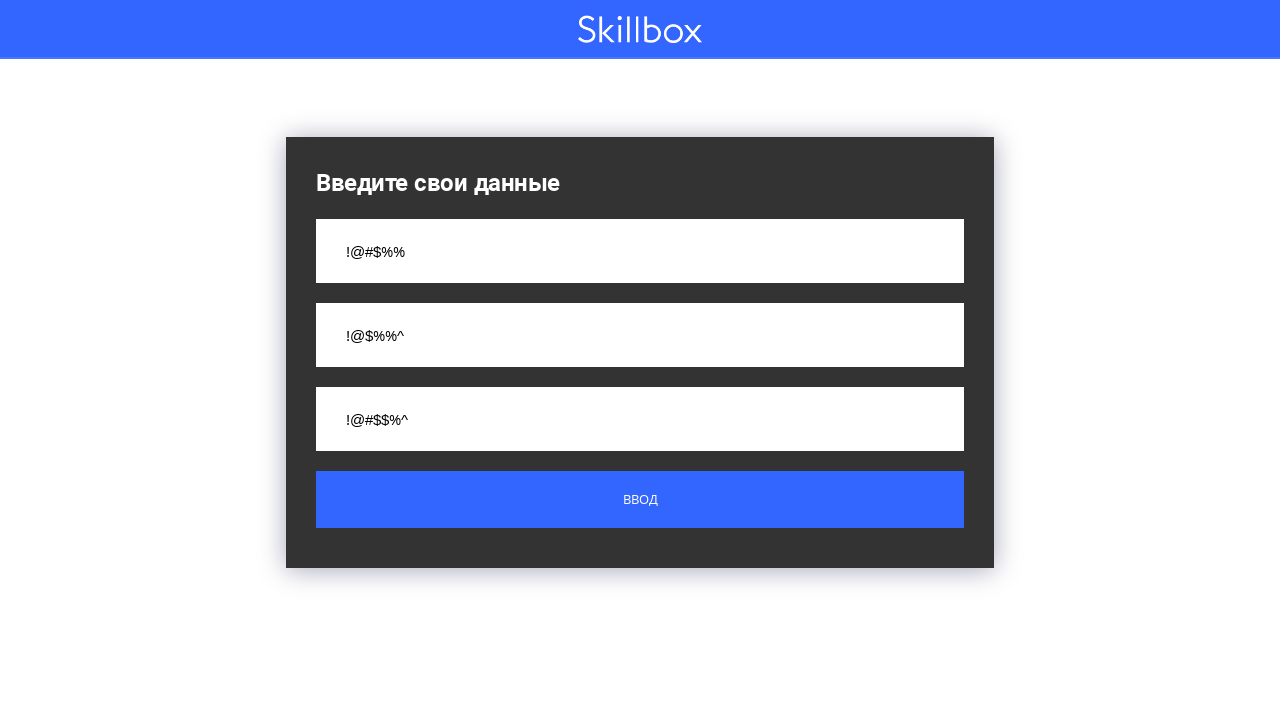

Clicked submit button to submit form with special characters at (640, 500) on .button
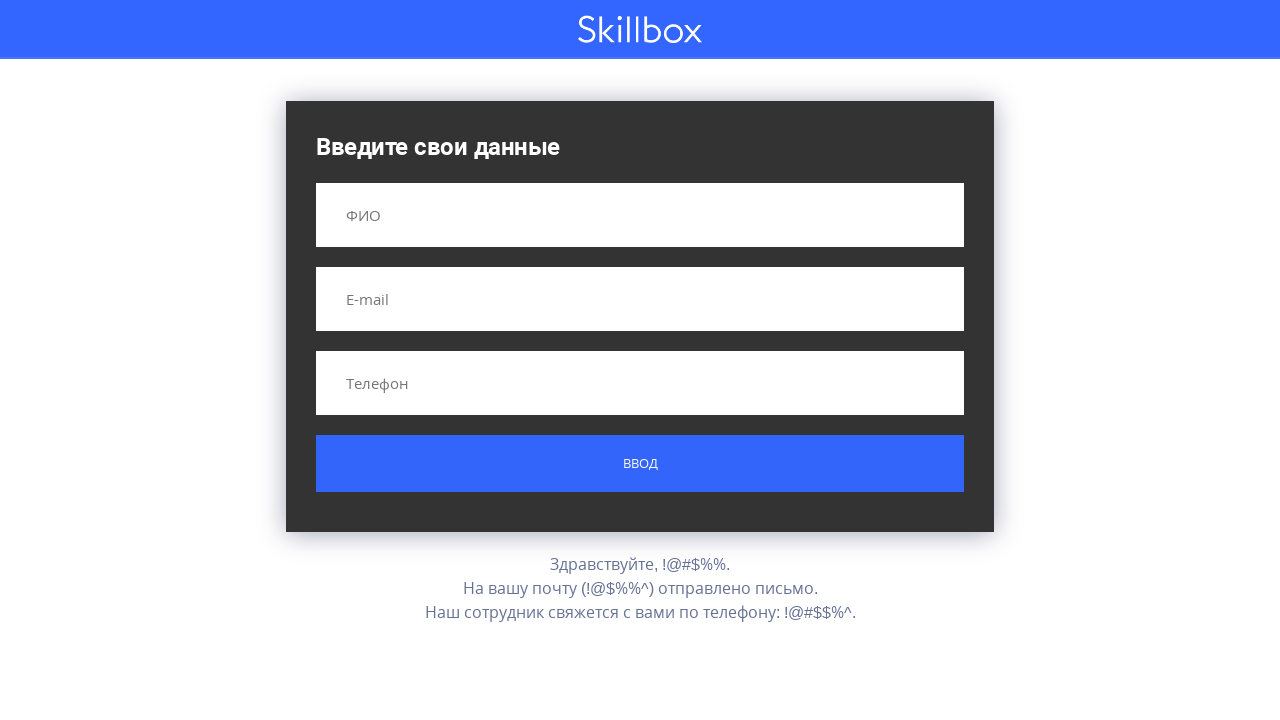

Form submission result appeared on screen
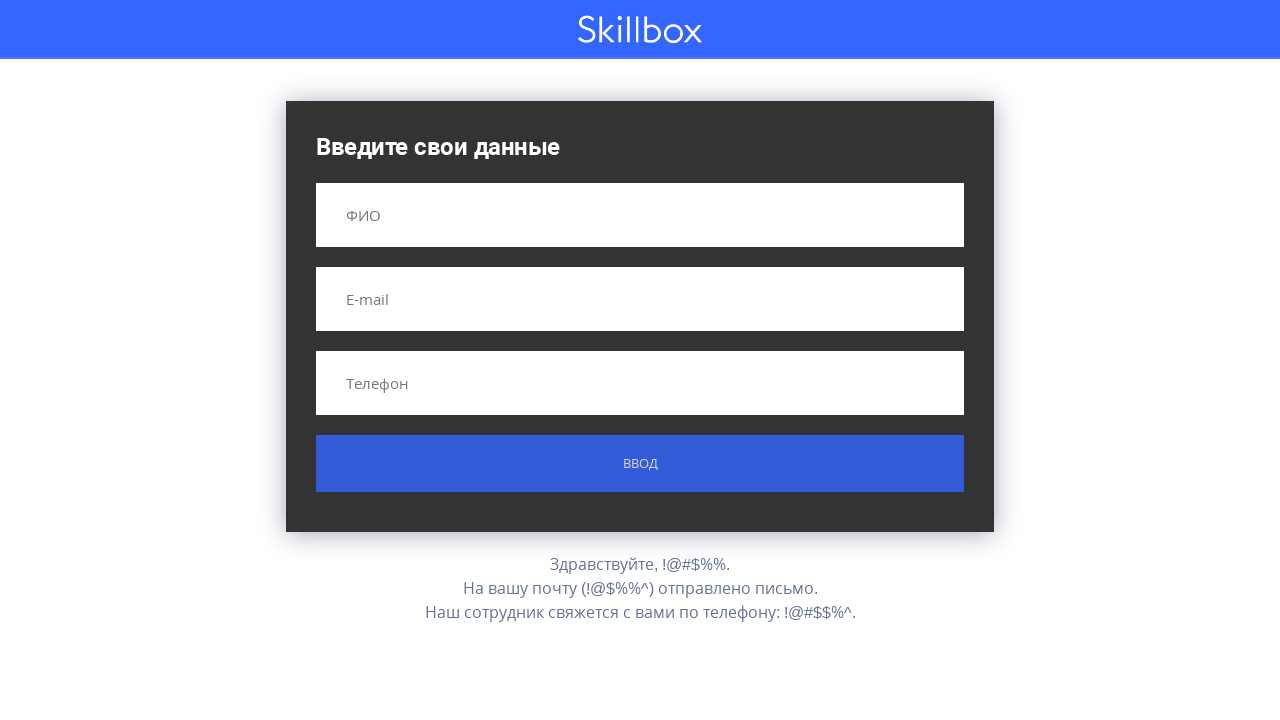

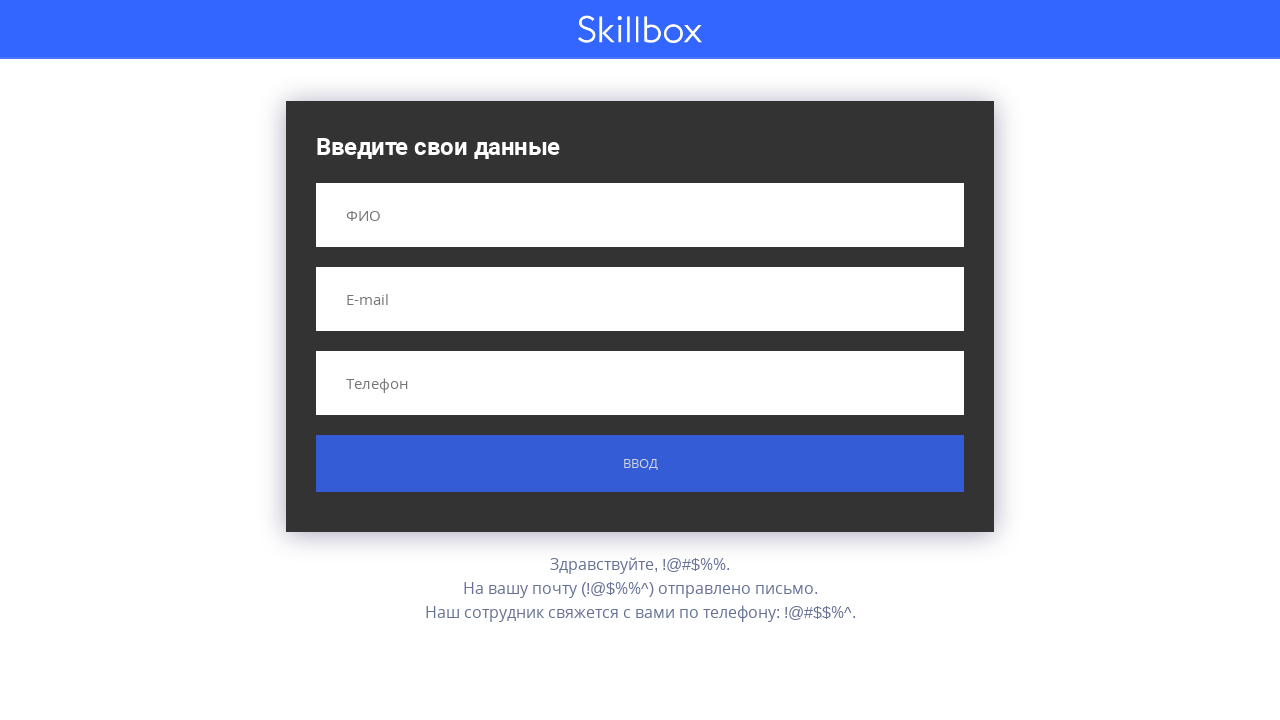